Tests radio button selection by iterating through all radio buttons and clicking the one with value "radio2"

Starting URL: https://rahulshettyacademy.com/AutomationPractice/

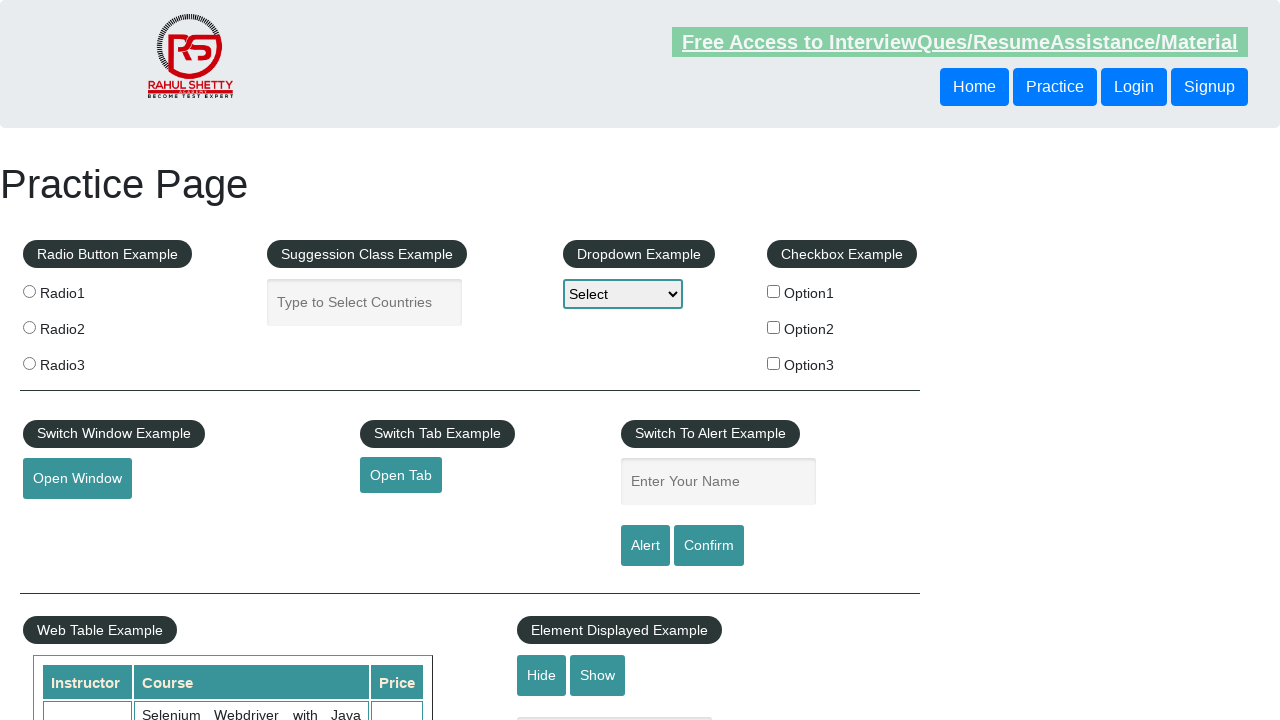

Located all radio buttons on the page
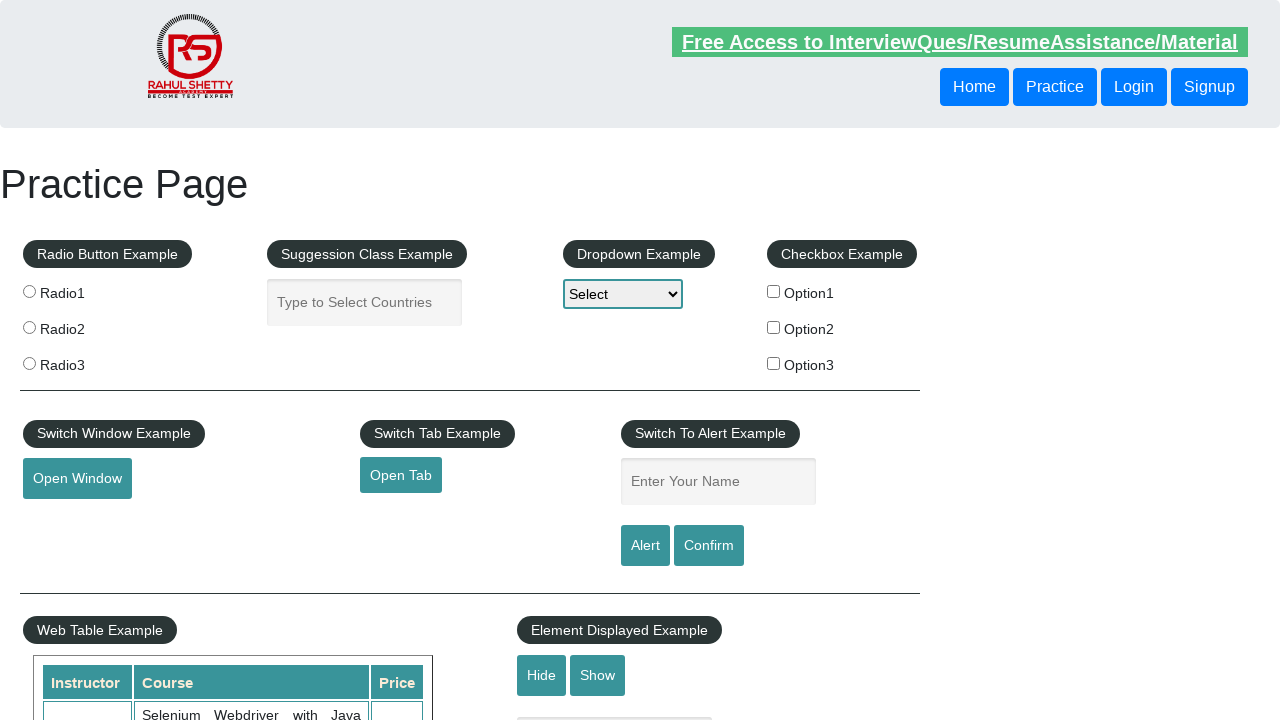

Set target radio button value to 'radio2'
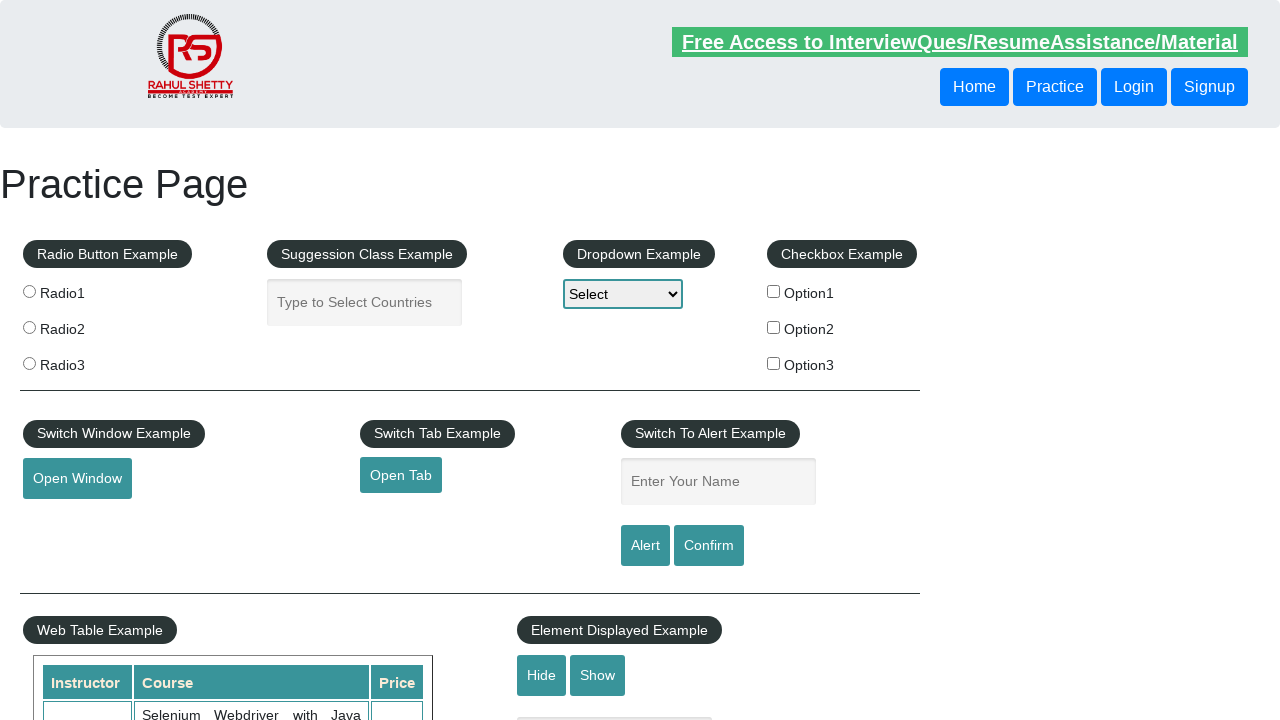

Clicked radio button with value 'radio2' at (29, 327) on input[type='radio'] >> nth=1
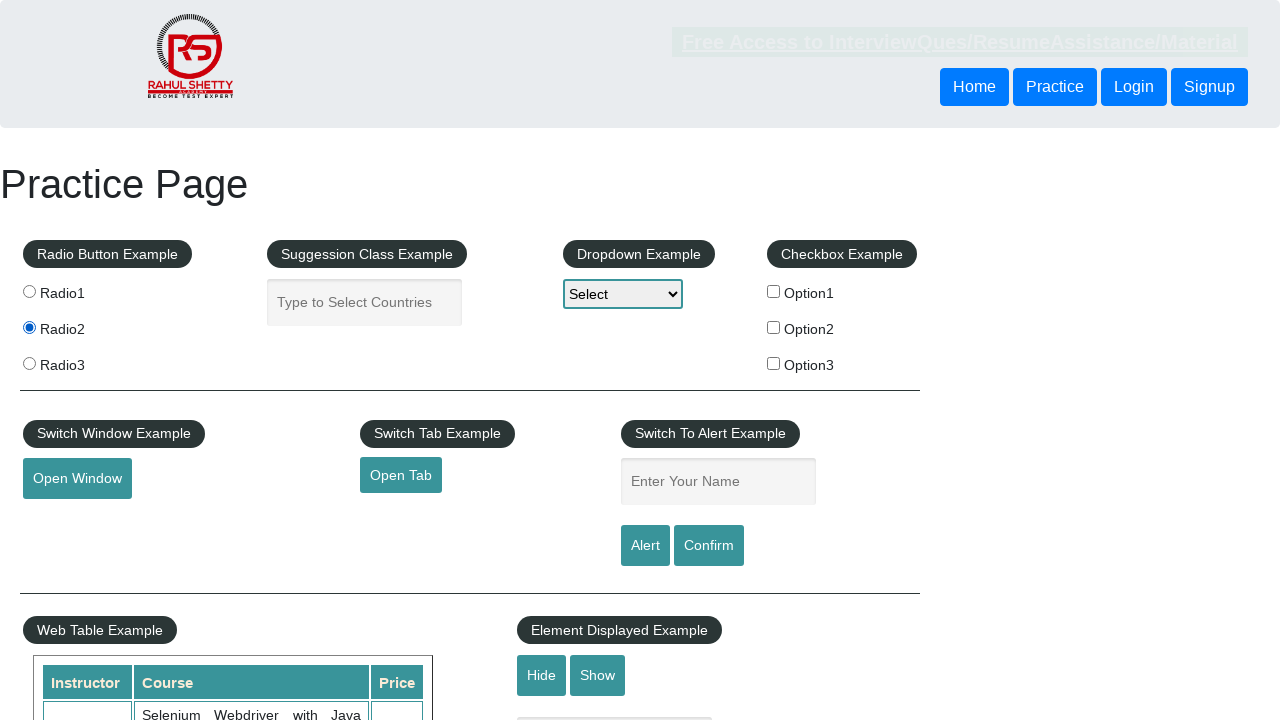

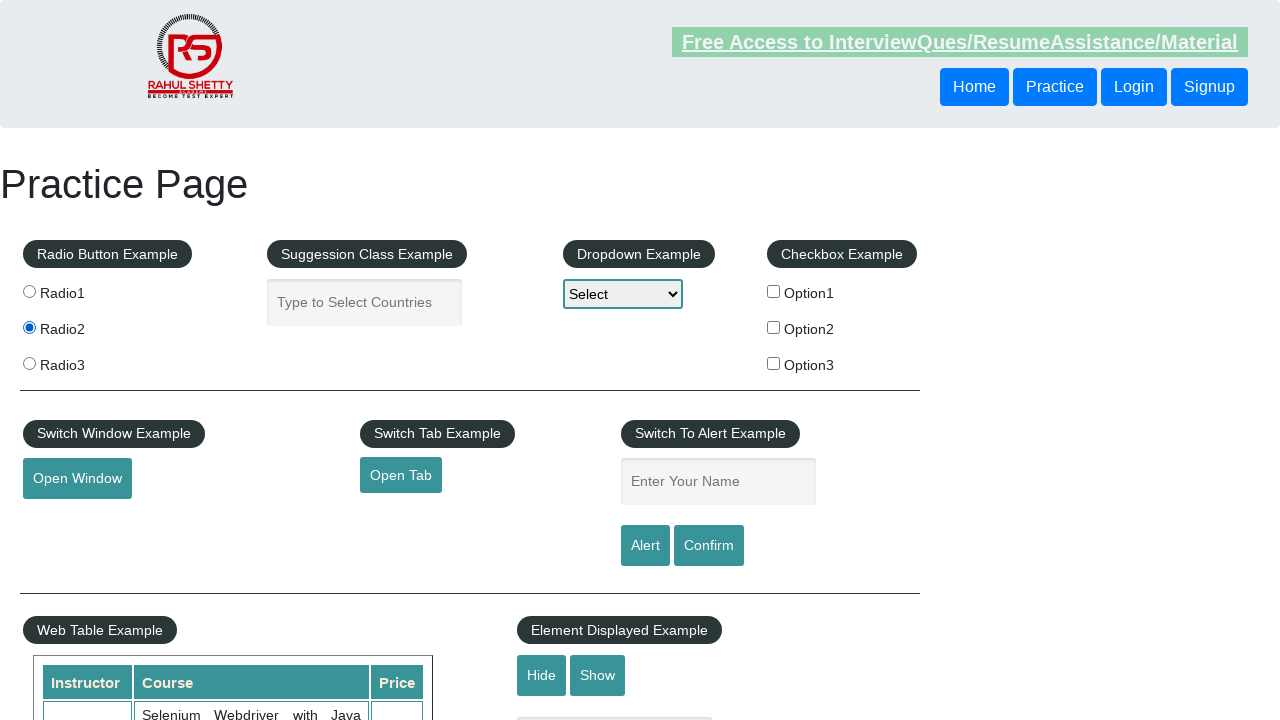